Navigates to the Rahul Shetty Academy Selenium Practice e-commerce page and verifies it loads successfully

Starting URL: https://rahulshettyacademy.com/seleniumPractise/#/

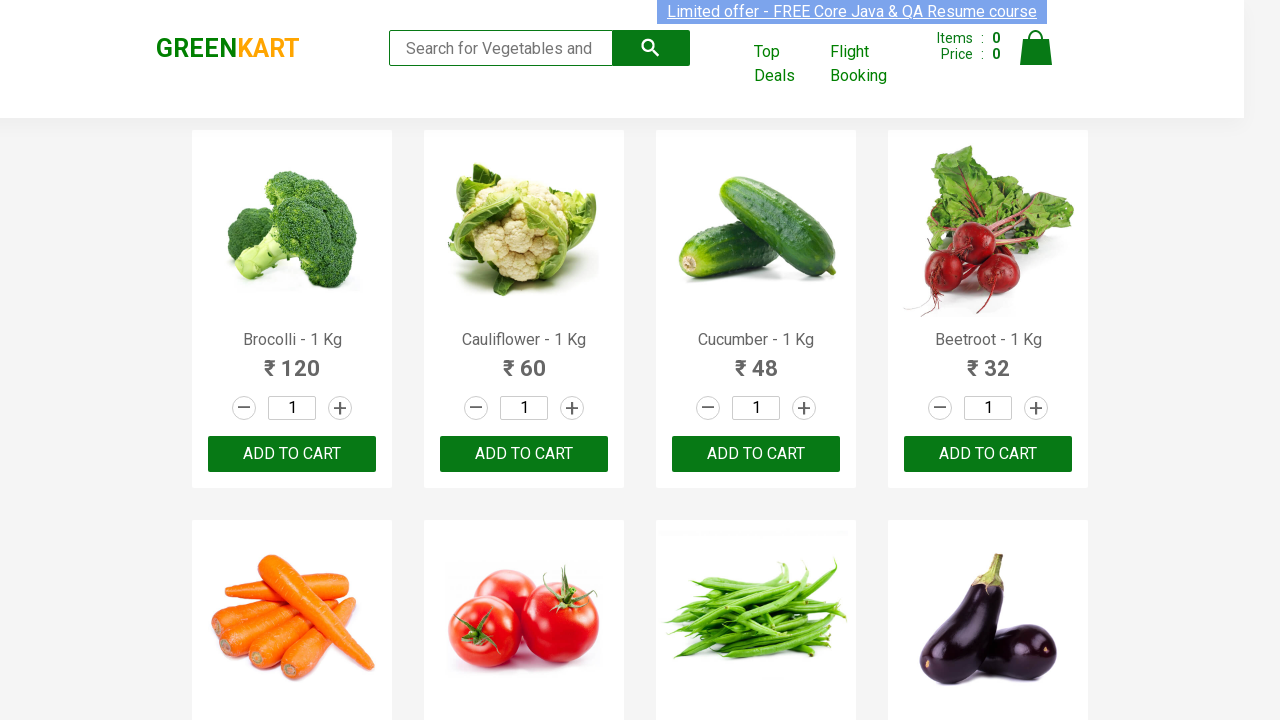

Waited for page DOM content to load on Rahul Shetty Academy Selenium Practice e-commerce page
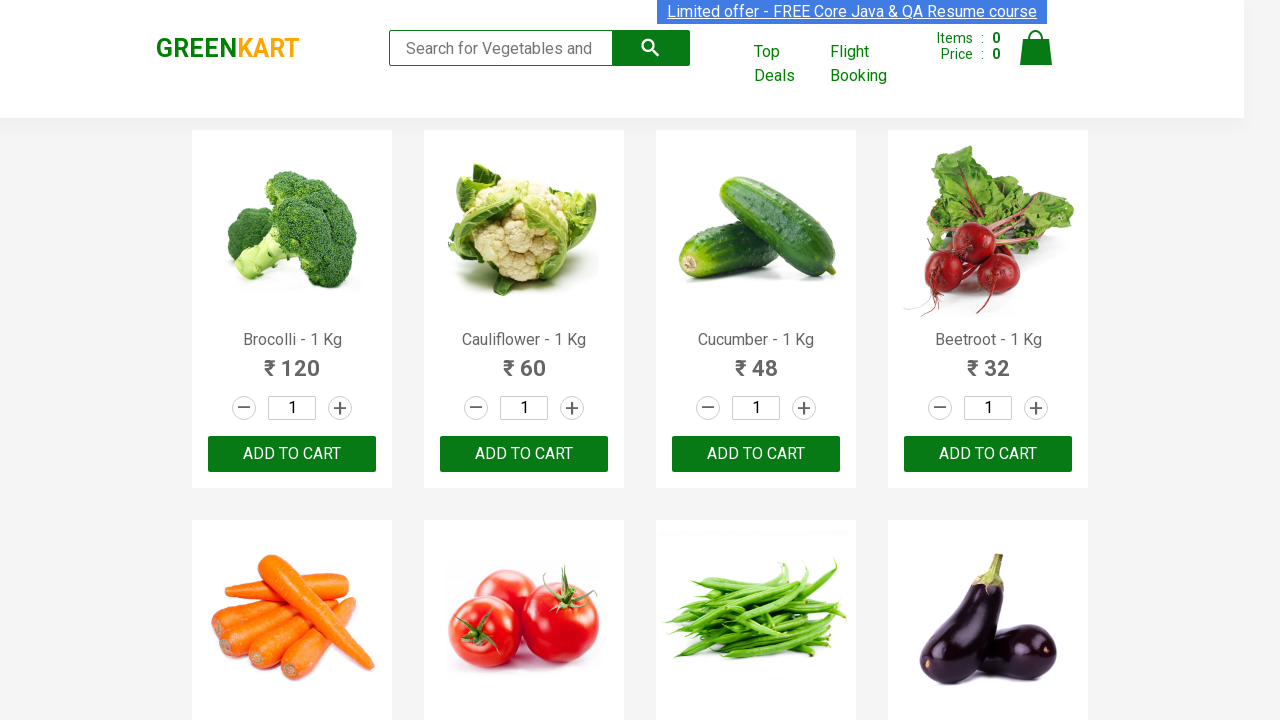

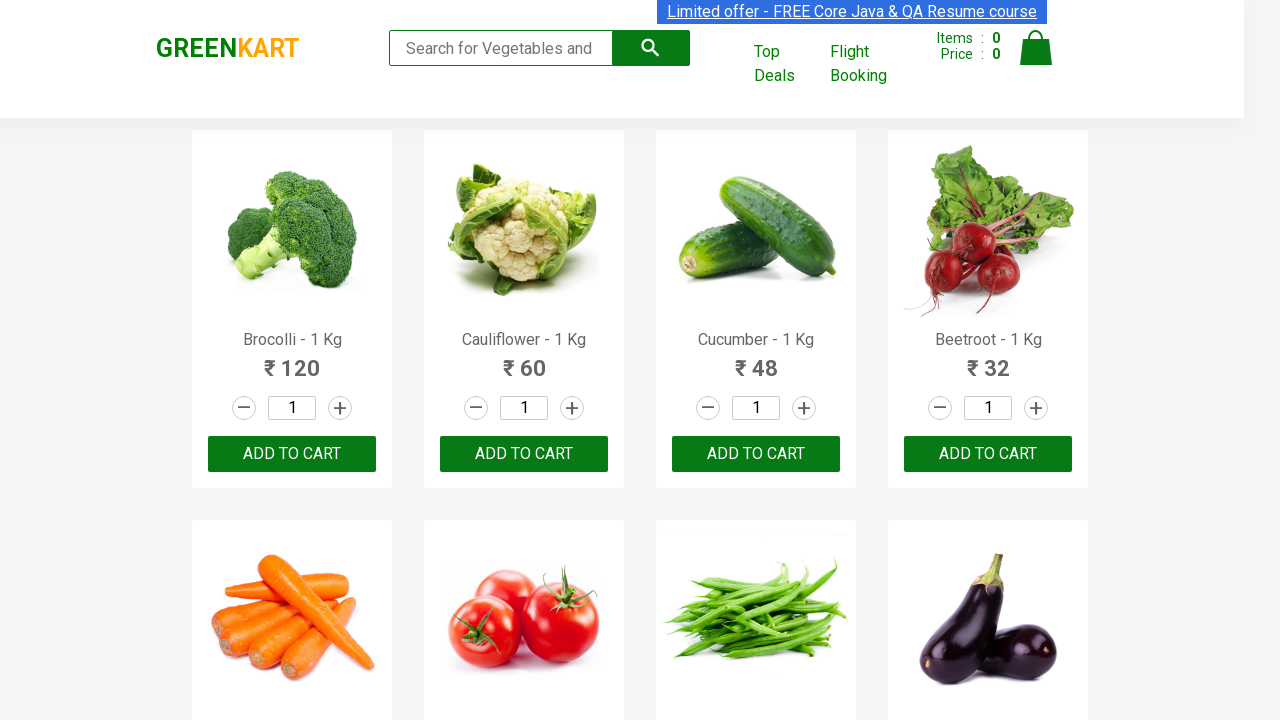